Navigates to a page, clicks a link with mathematically calculated text (224592), then fills out a form with first name, last name, city, and country fields and submits it.

Starting URL: http://suninjuly.github.io/find_link_text

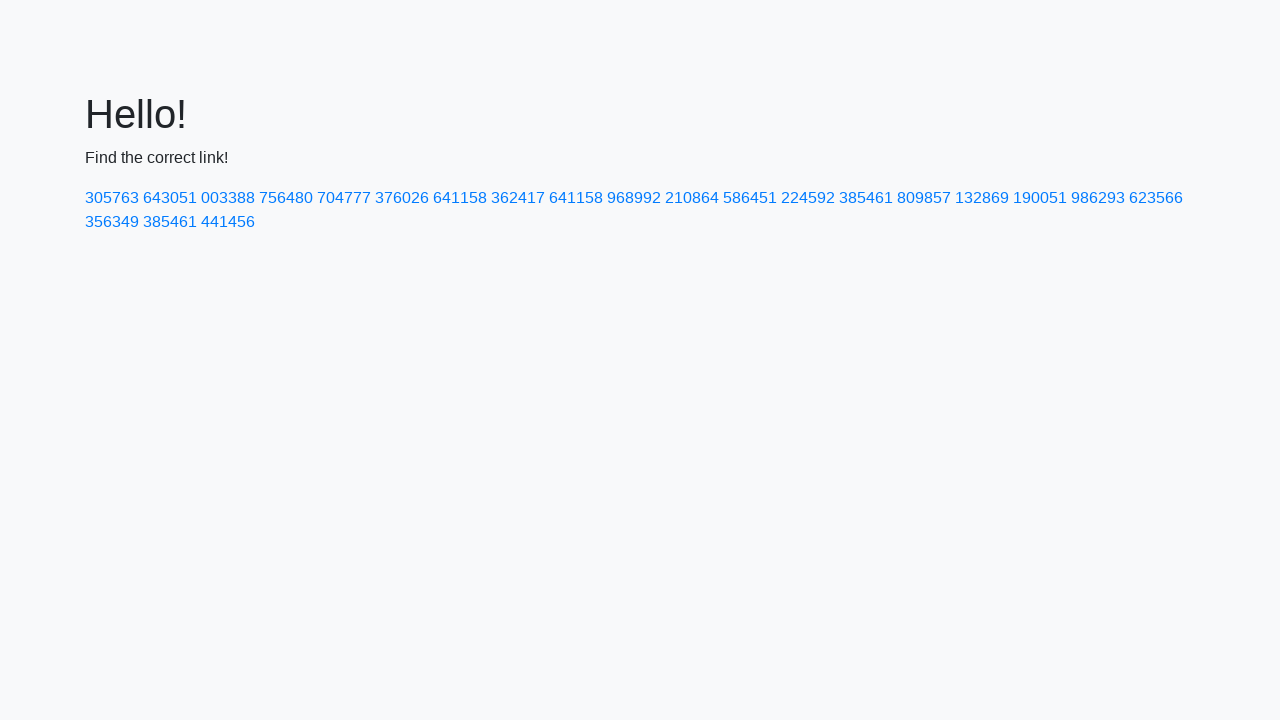

Clicked link with mathematically calculated text (224592) at (808, 198) on text=224592
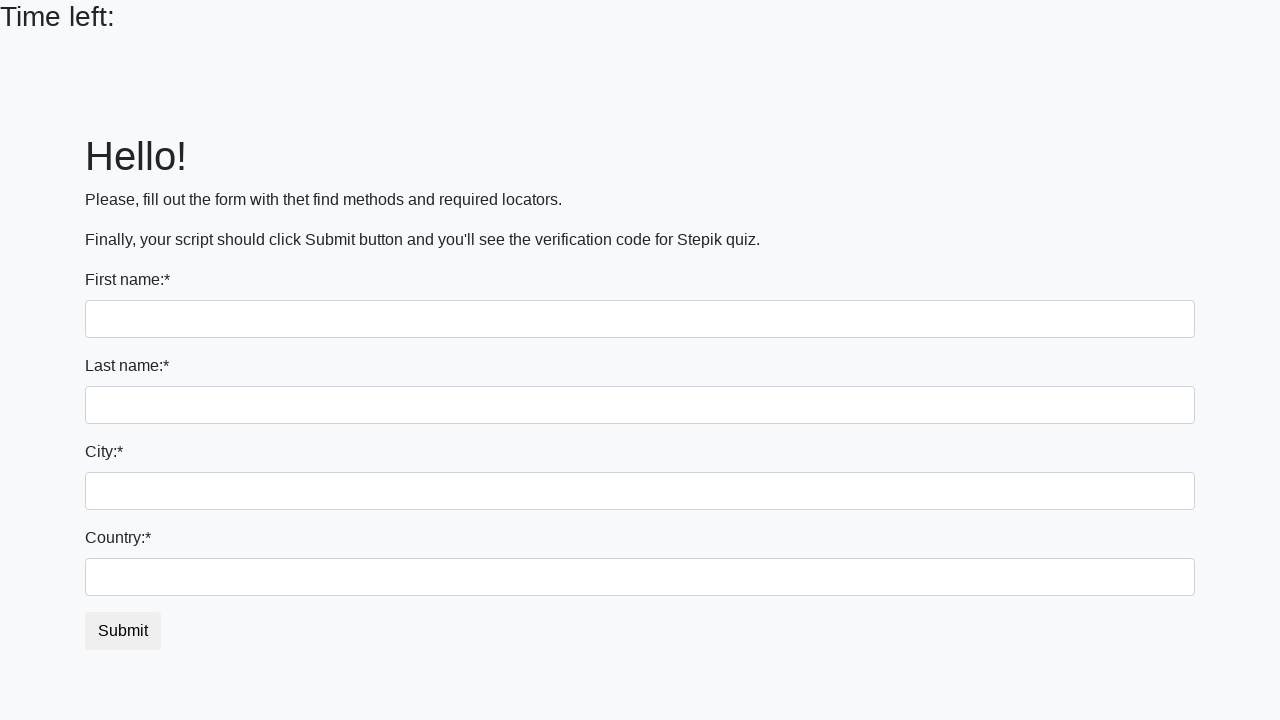

Filled first name field with 'Ivan' on input
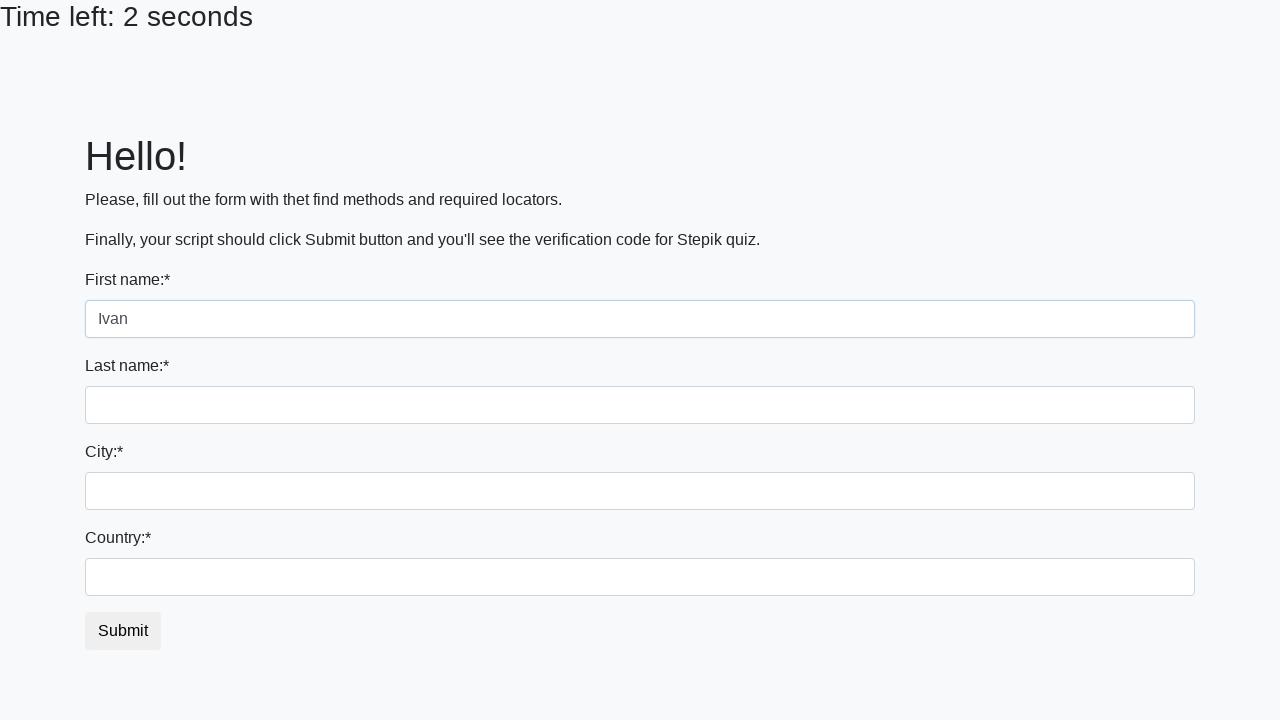

Filled last name field with 'Petrov' on input[name='last_name']
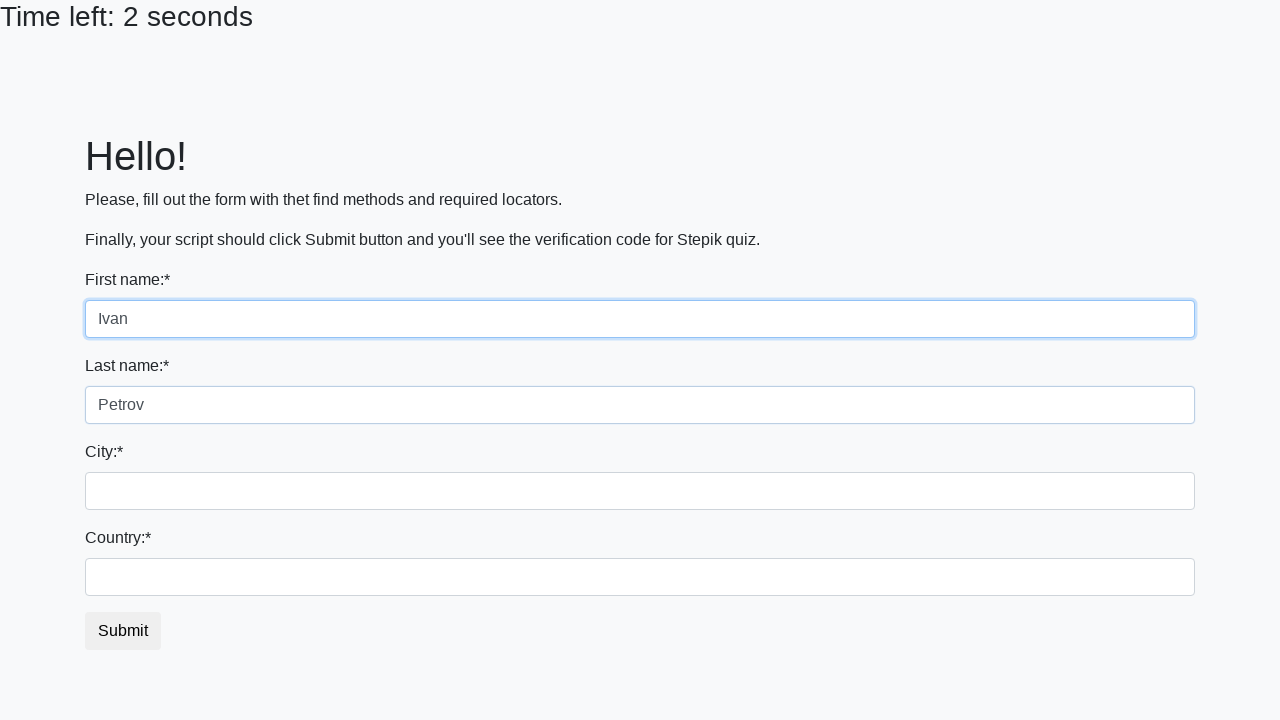

Filled city field with 'Smolensk' on .form-control.city
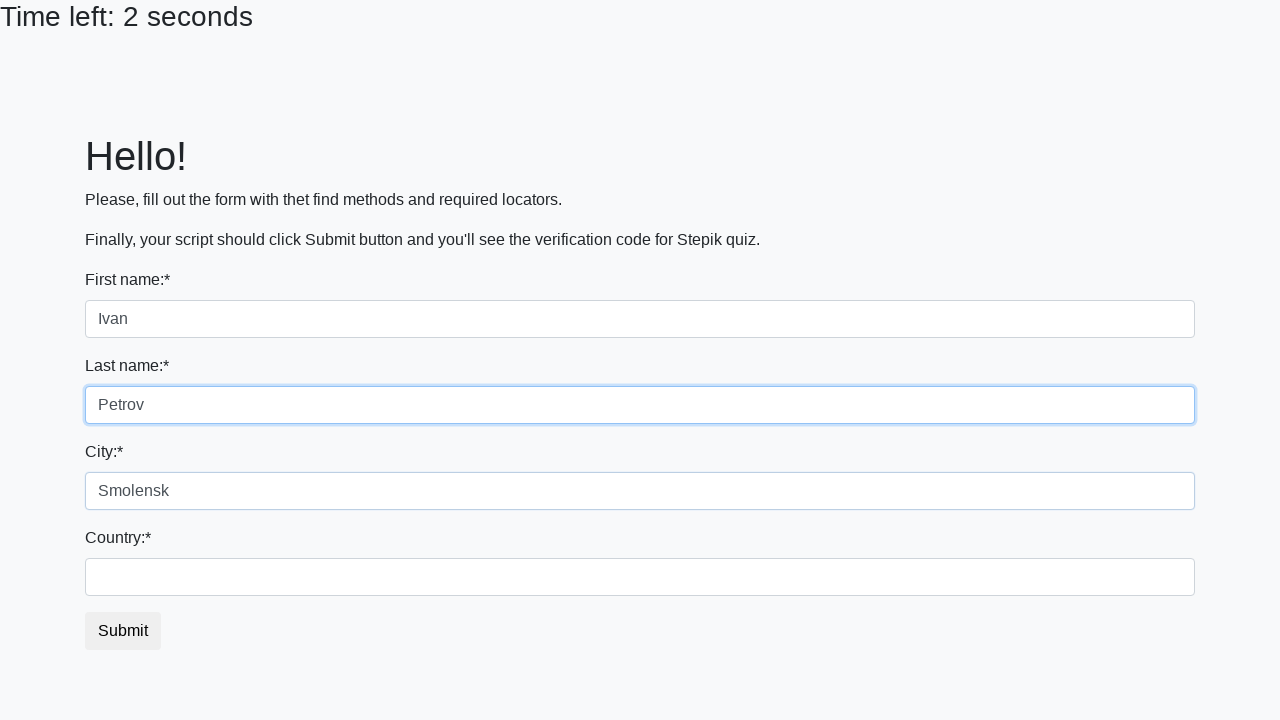

Filled country field with 'Russia' on #country
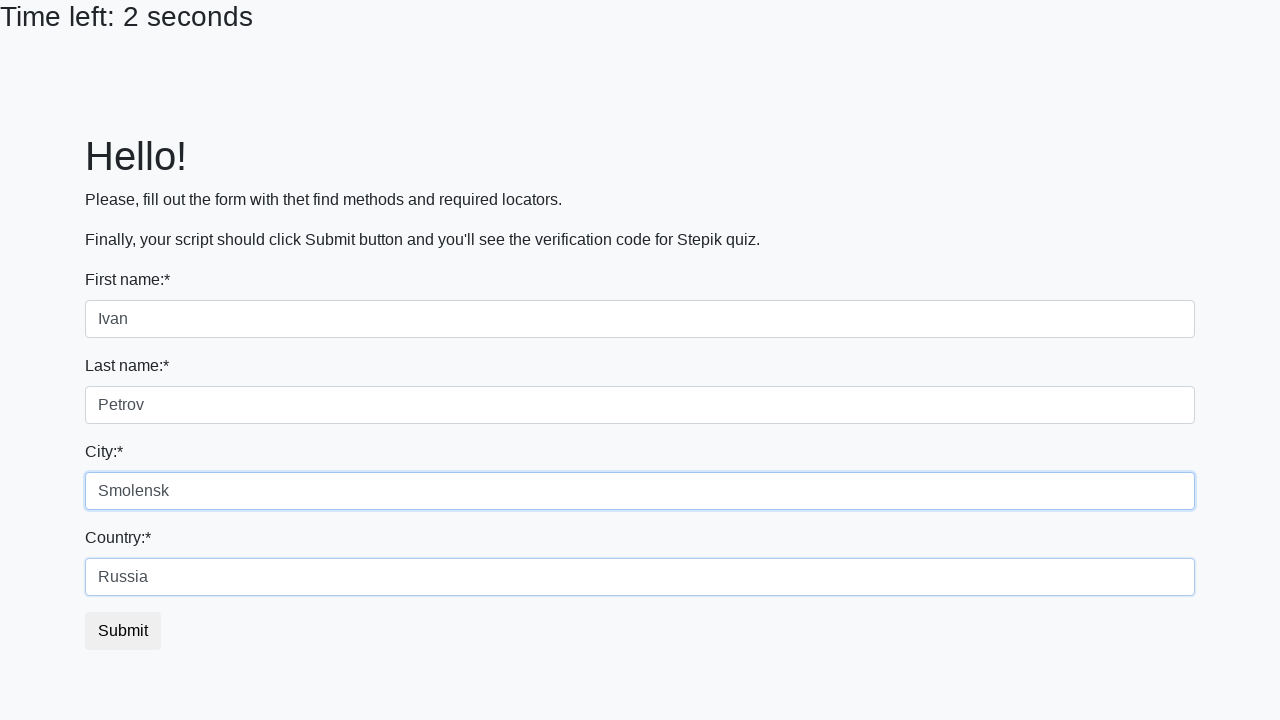

Clicked submit button to complete form submission at (123, 631) on button.btn
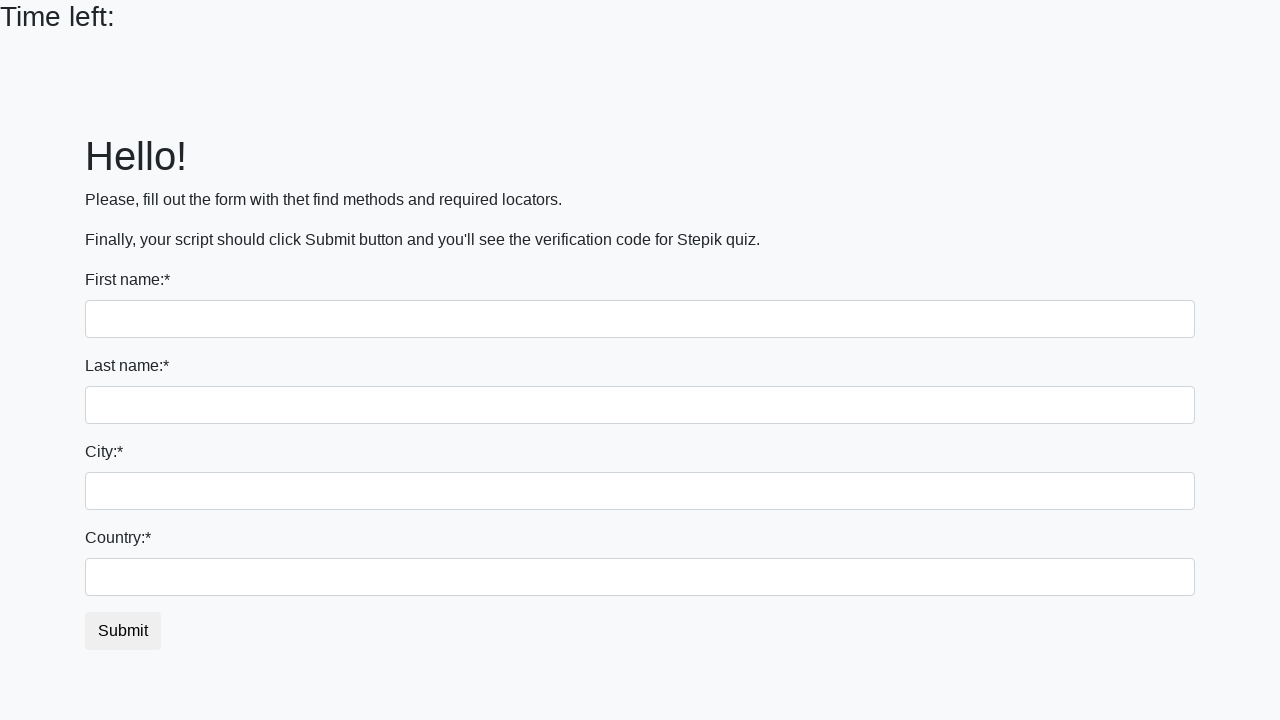

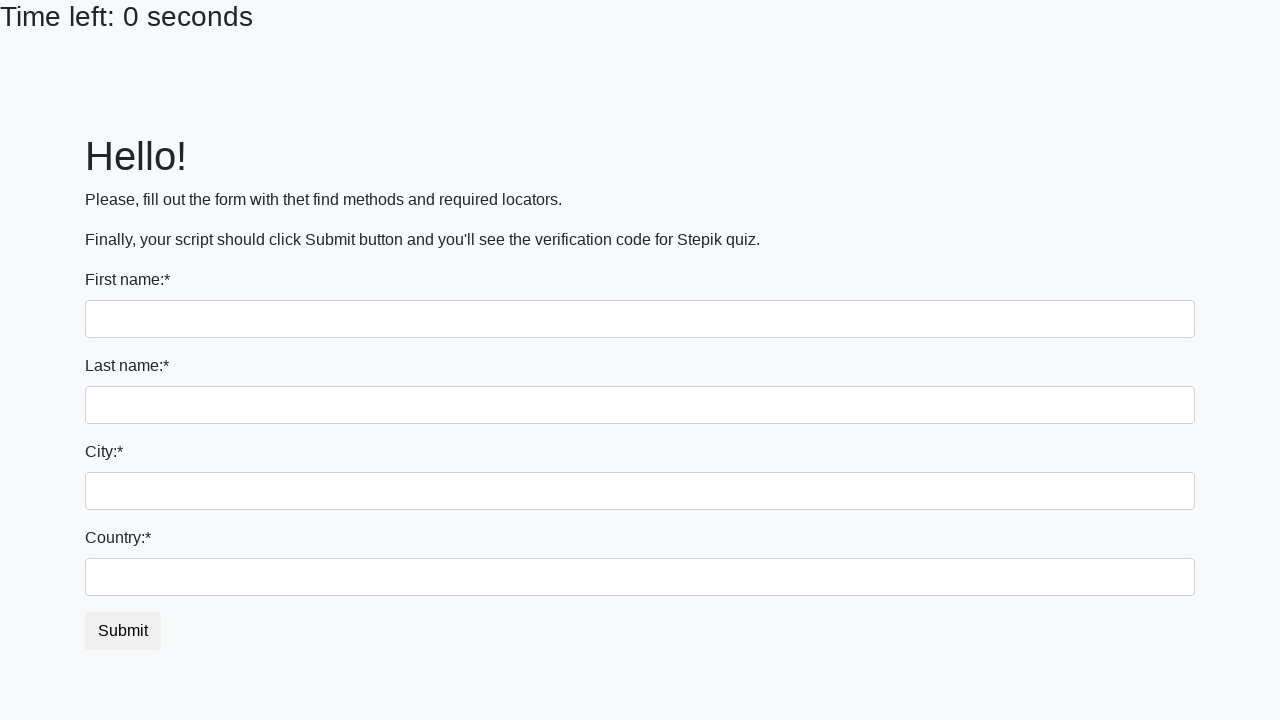